Tests login form submission with only username filled

Starting URL: https://javabykiran.com/selenium/login.html

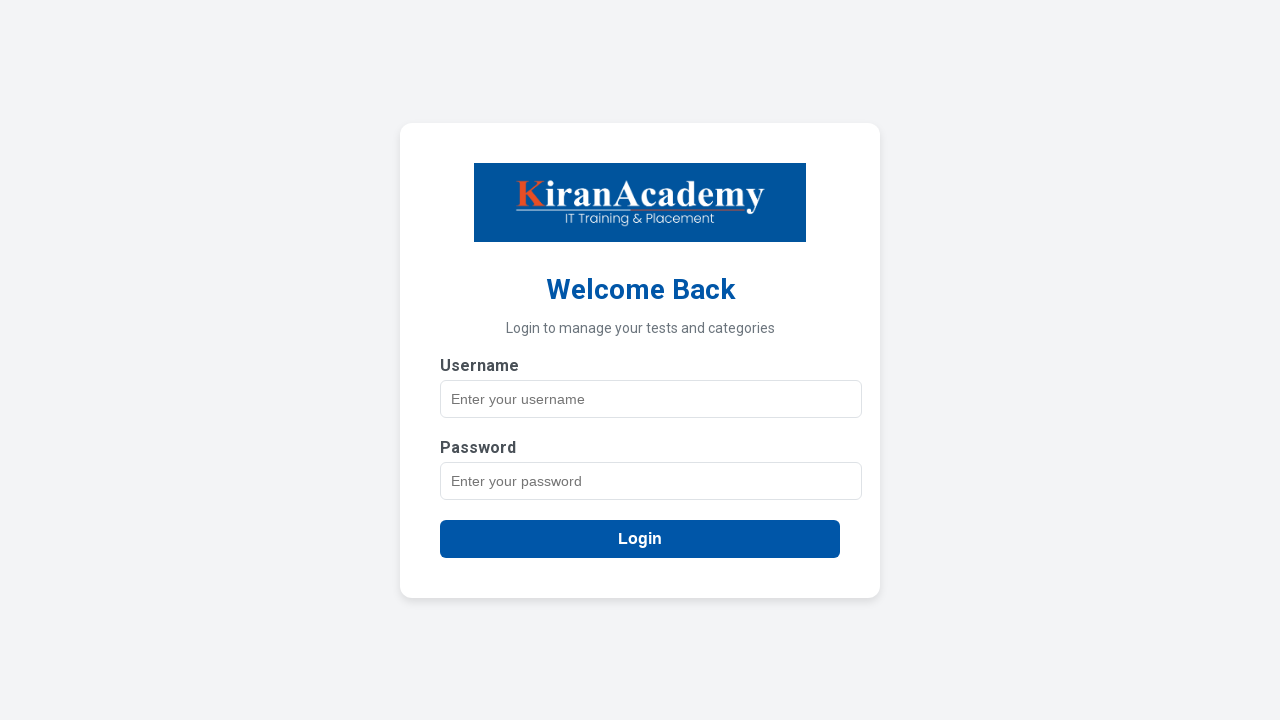

Filled username field with 'Rushikesh Kathar' on //*[@id="username"]
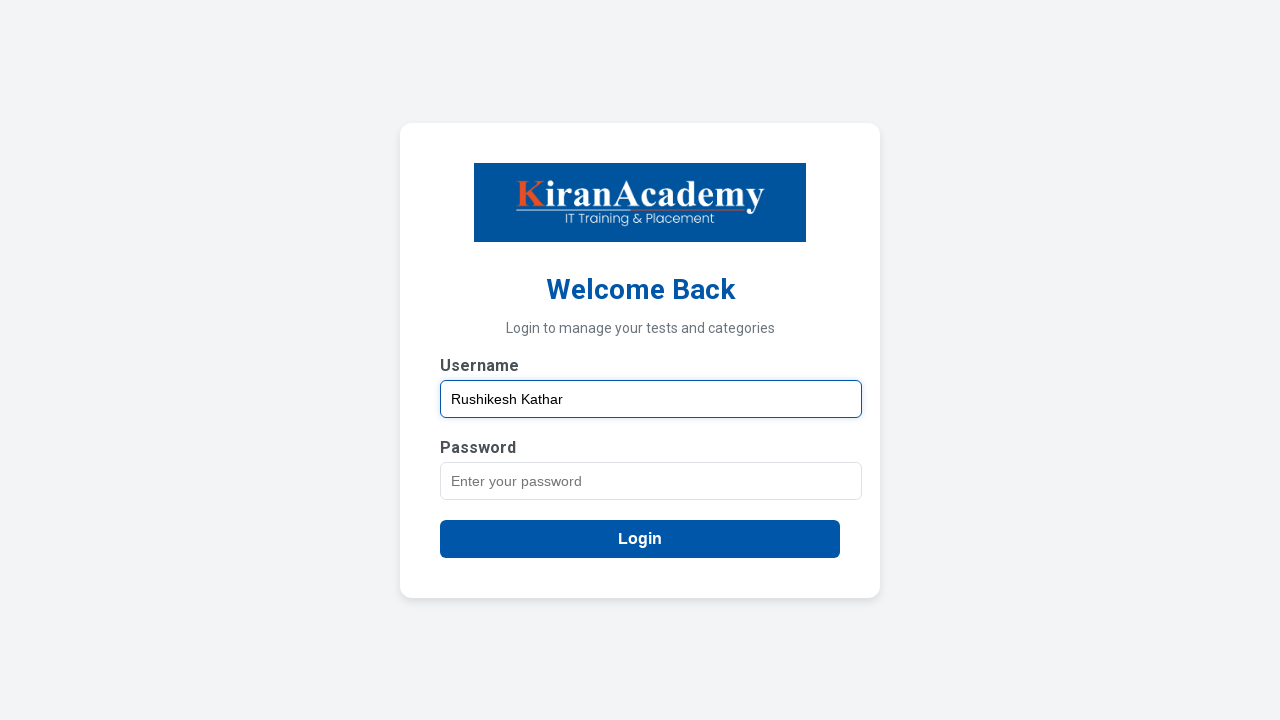

Clicked login button to submit form with only username filled at (640, 538) on //*[@id="login-form"]/button
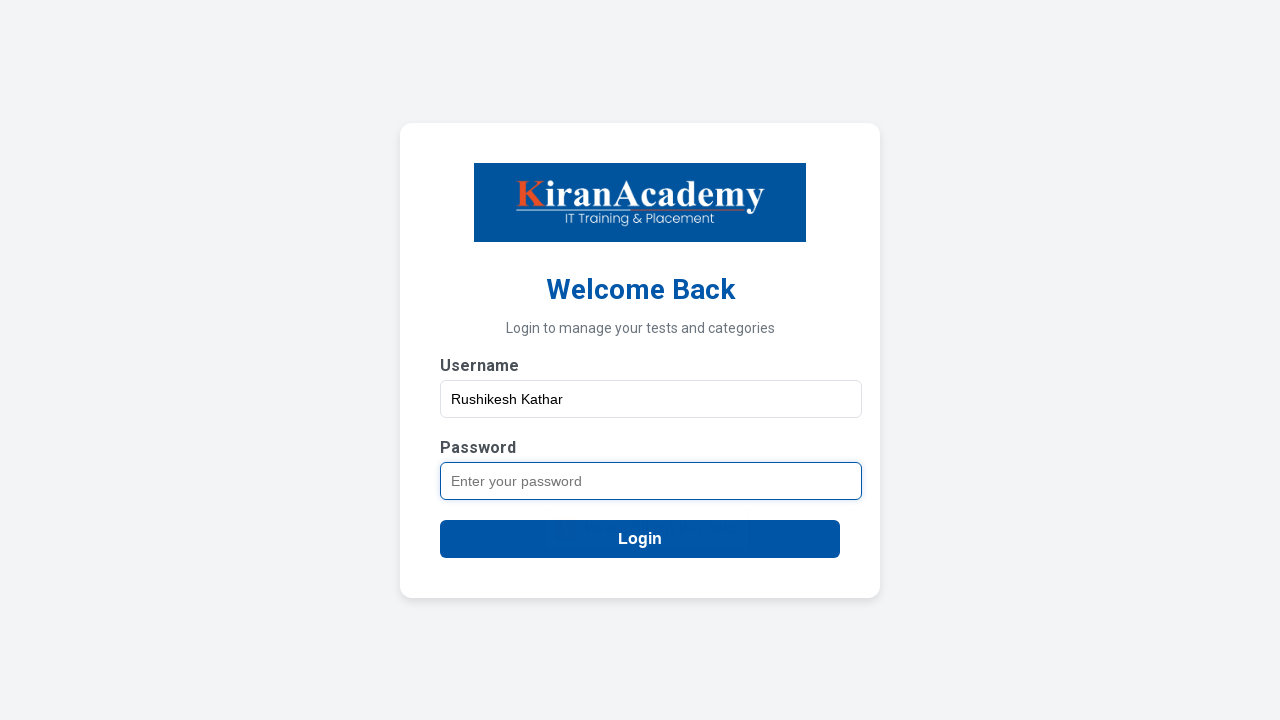

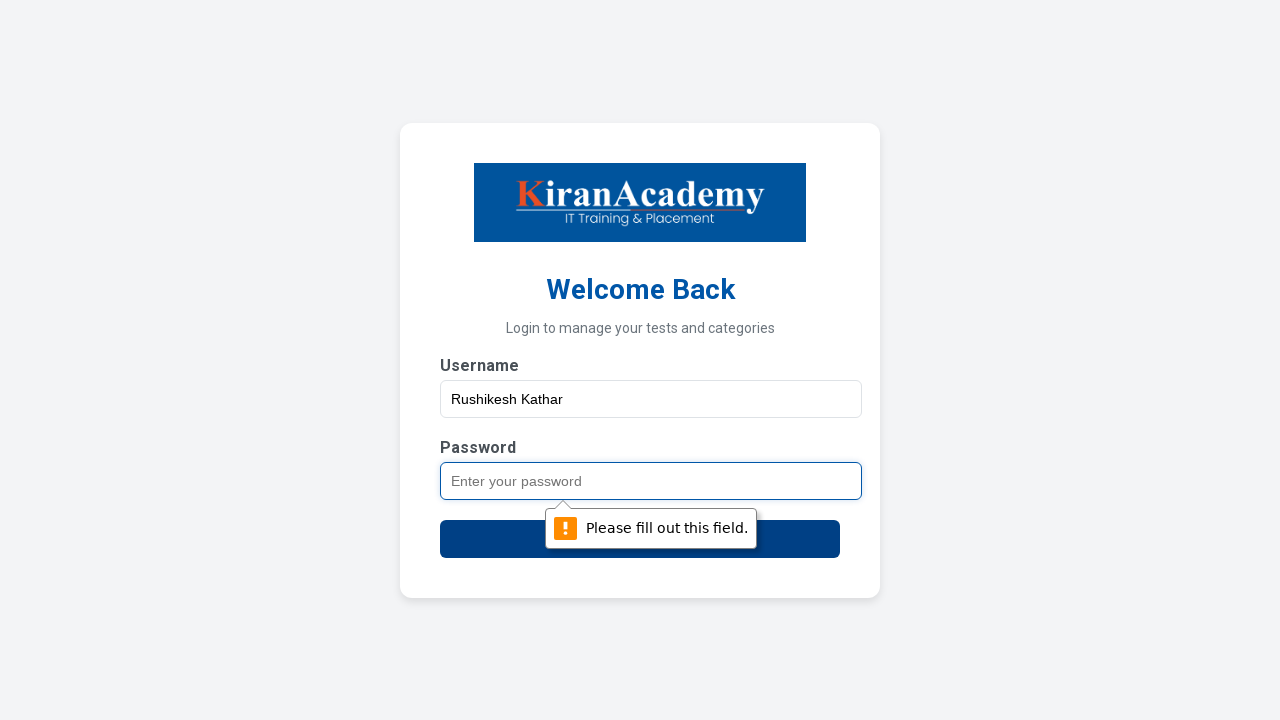